Tests drag and drop functionality by dragging an element and dropping it onto a target on jQuery UI demo page

Starting URL: https://jqueryui.com/droppable/

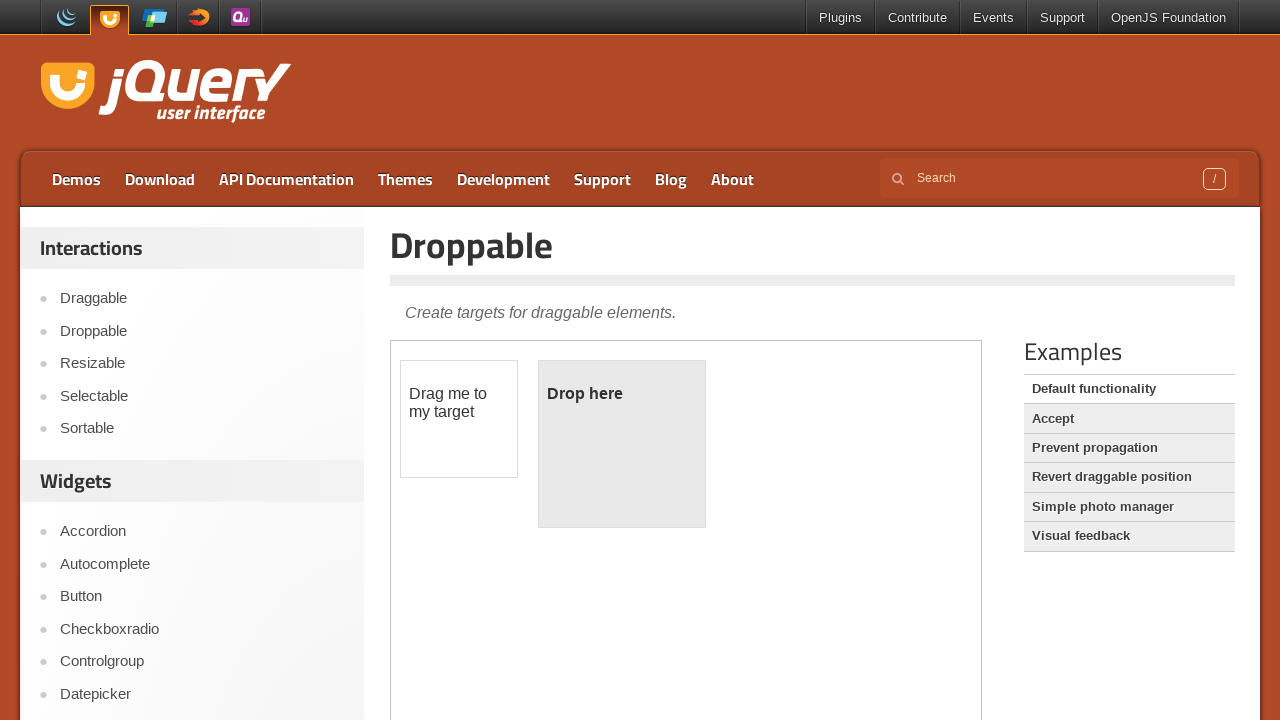

Navigated to jQuery UI droppable demo page
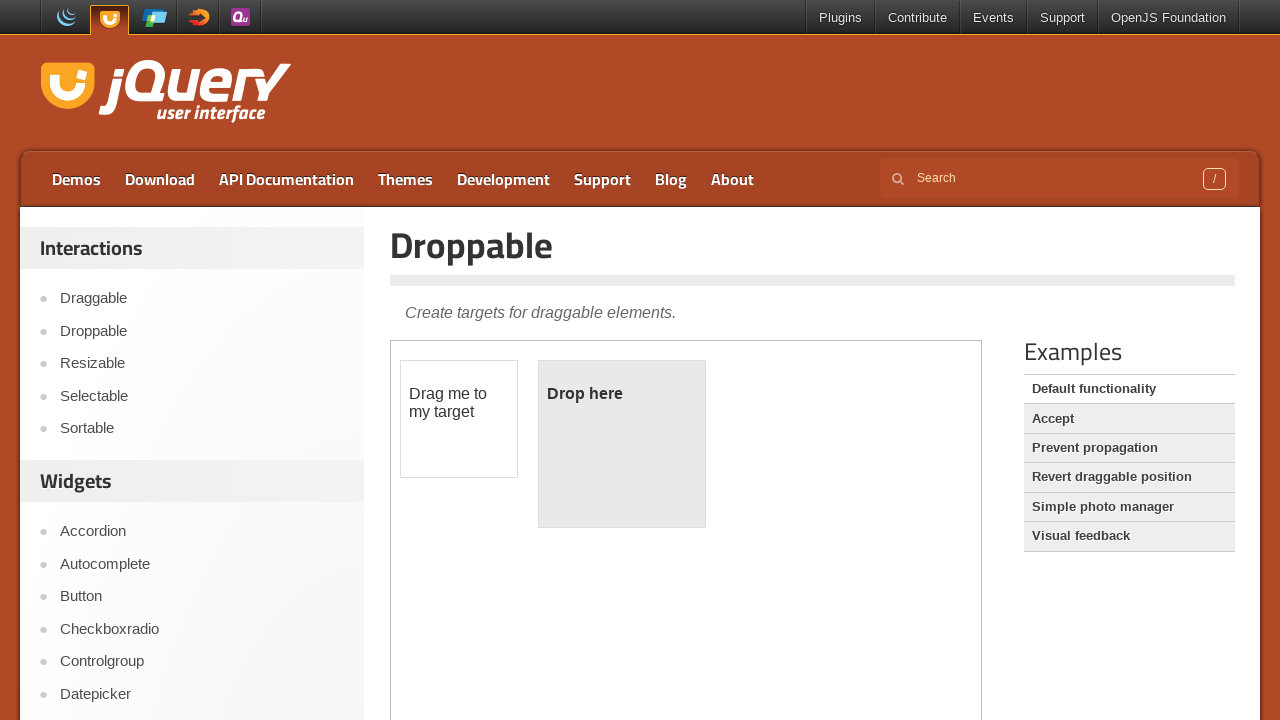

Located and switched to demo iframe
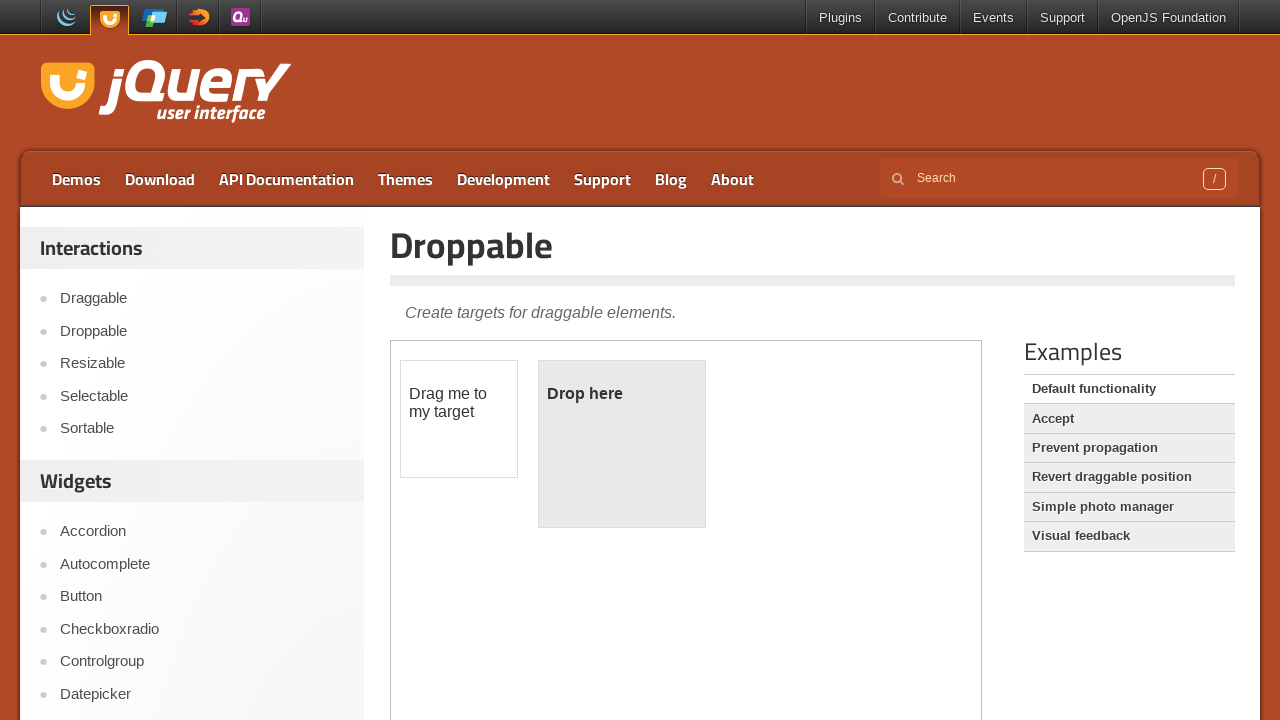

Dragged draggable element onto droppable target at (622, 444)
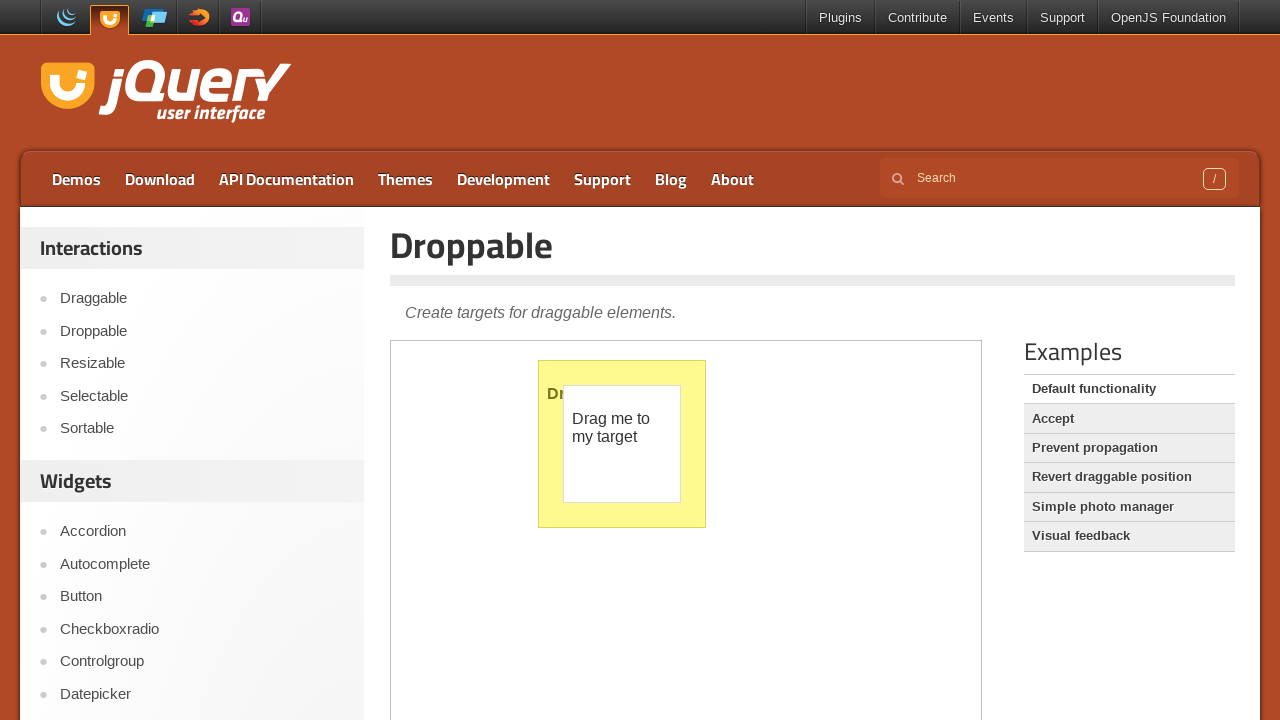

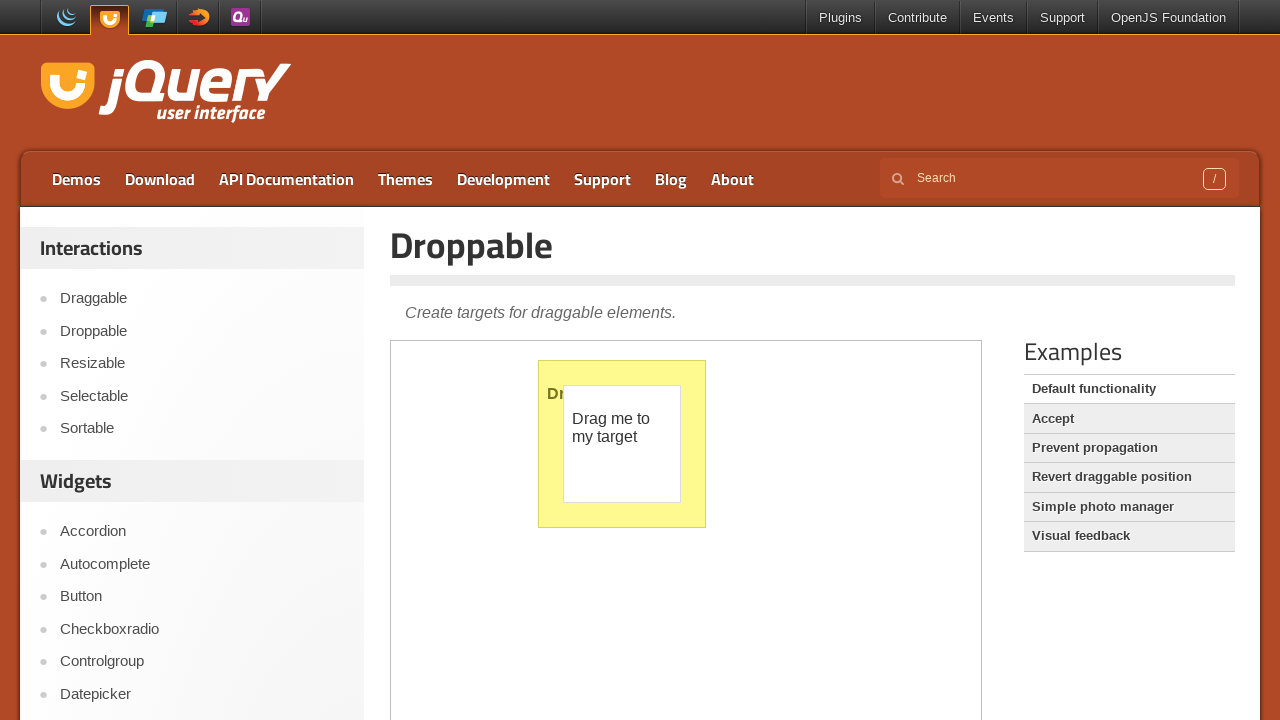